Tests that new items are appended to the bottom of the list by creating 3 todos and verifying the count.

Starting URL: https://demo.playwright.dev/todomvc

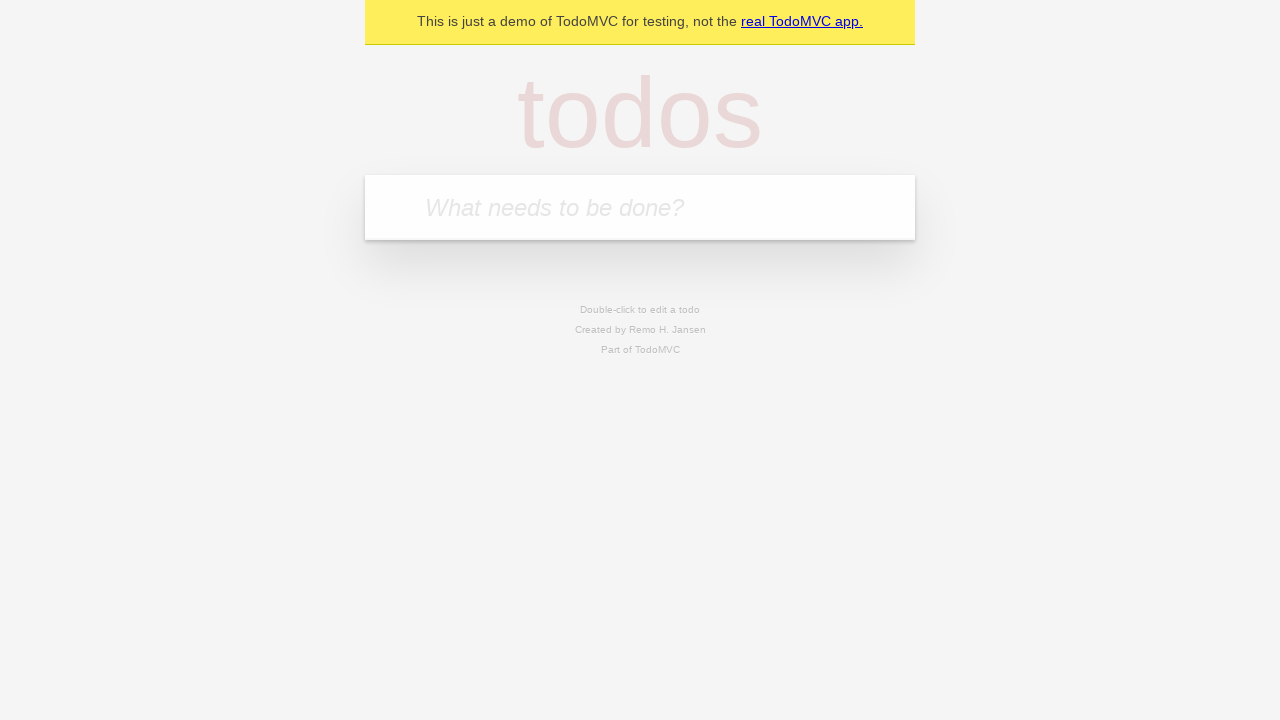

Filled todo input with 'buy some cheese' on internal:attr=[placeholder="What needs to be done?"i]
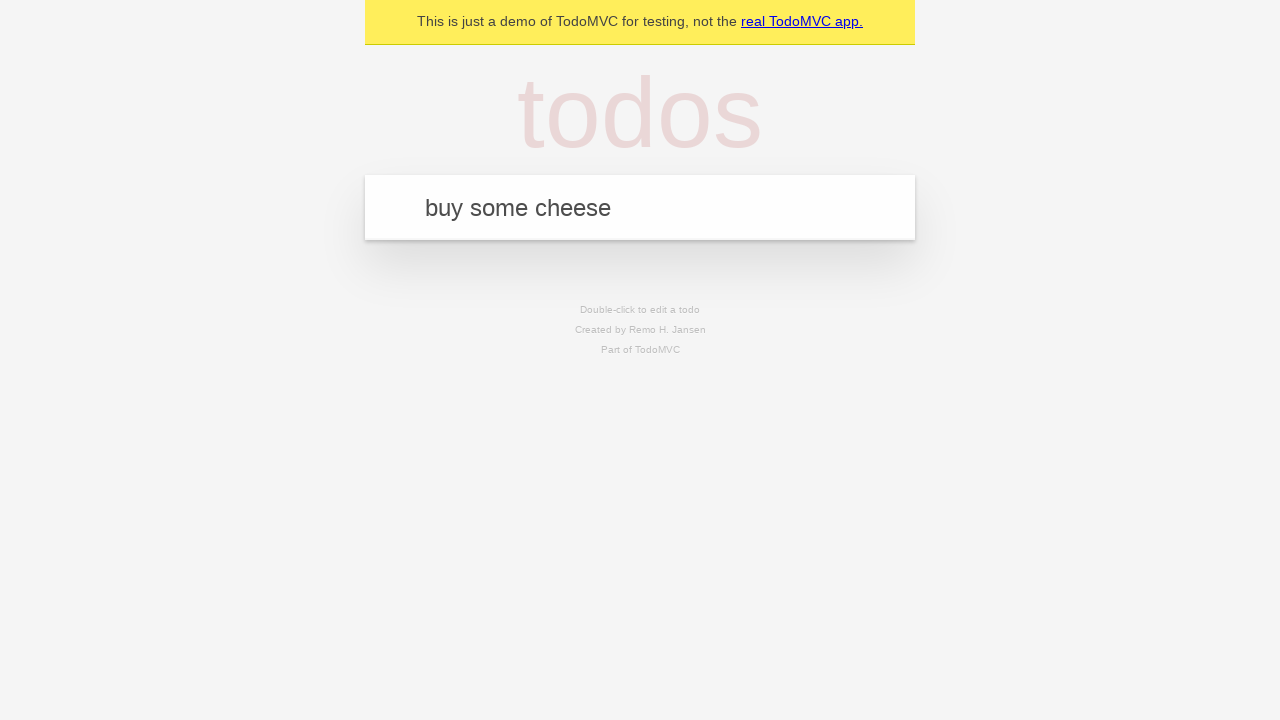

Pressed Enter to add first todo item on internal:attr=[placeholder="What needs to be done?"i]
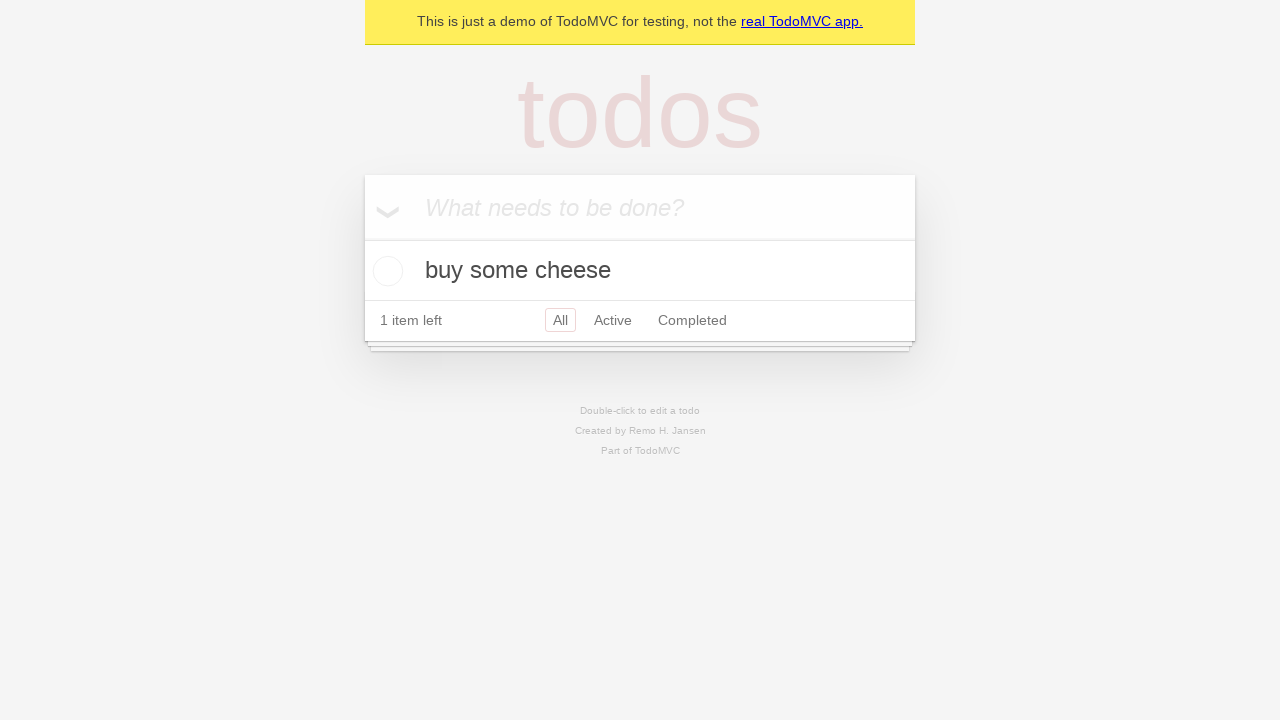

Filled todo input with 'feed the cat' on internal:attr=[placeholder="What needs to be done?"i]
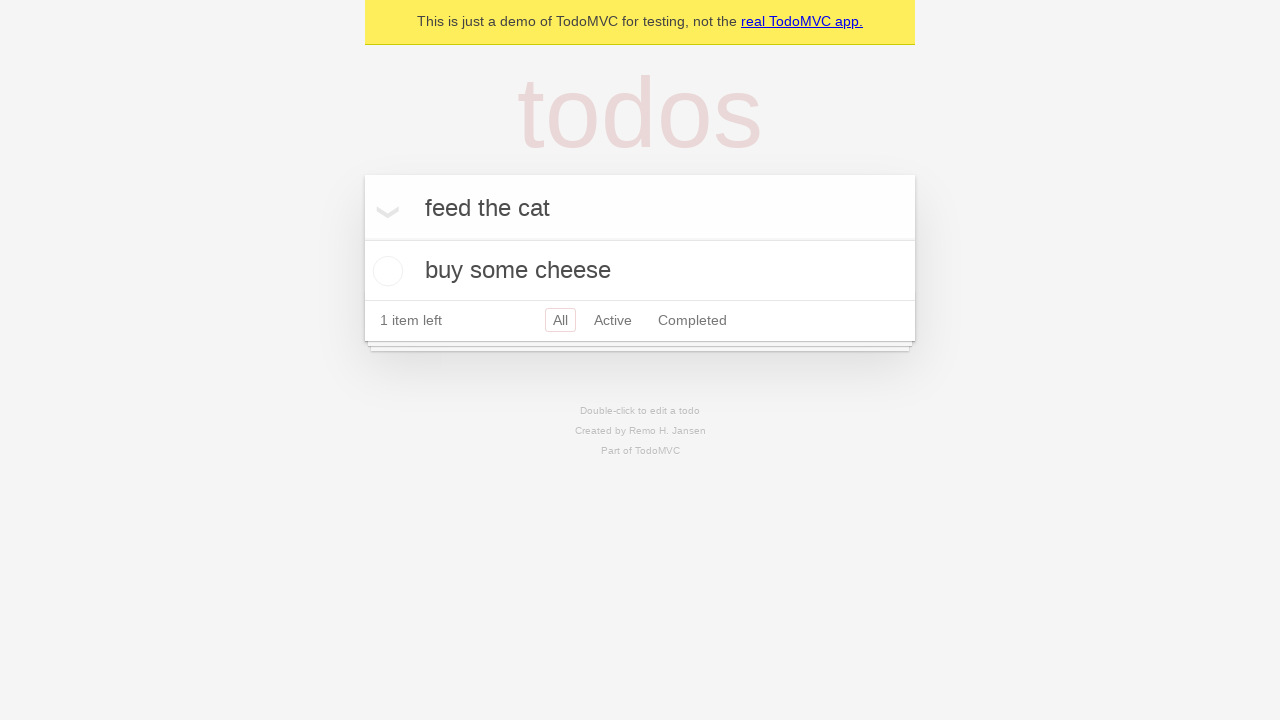

Pressed Enter to add second todo item on internal:attr=[placeholder="What needs to be done?"i]
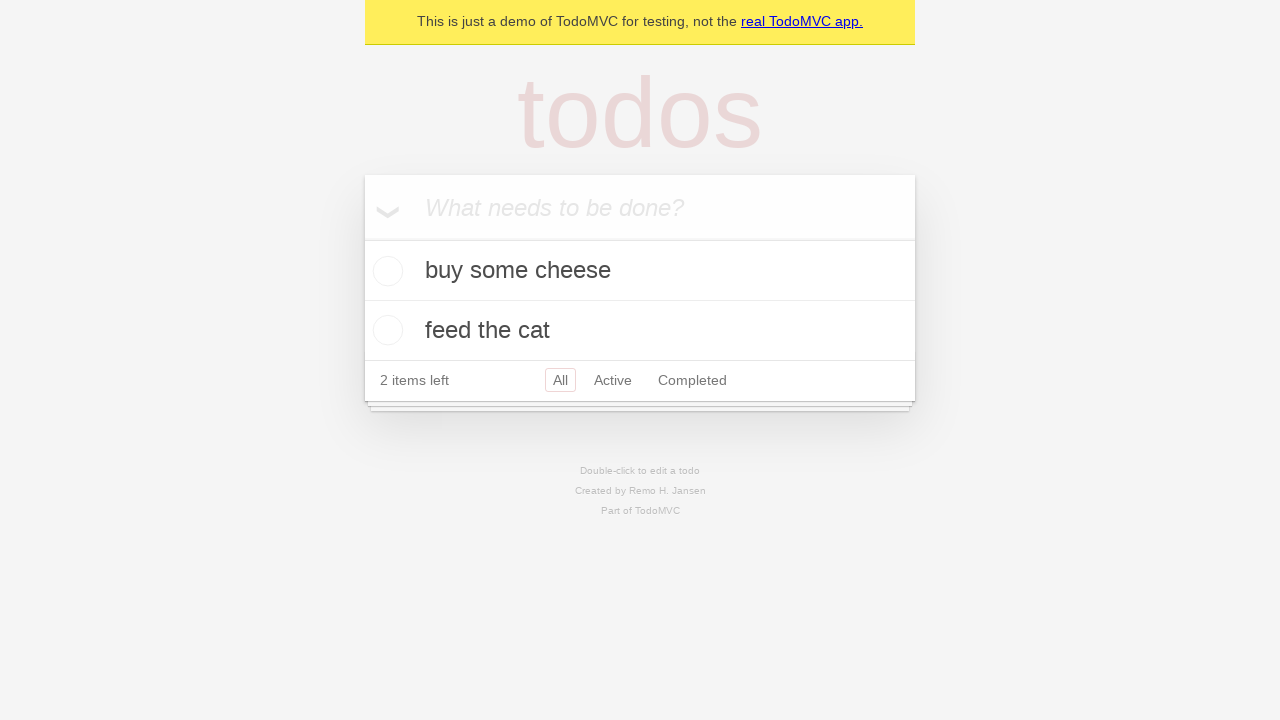

Filled todo input with 'book a doctors appointment' on internal:attr=[placeholder="What needs to be done?"i]
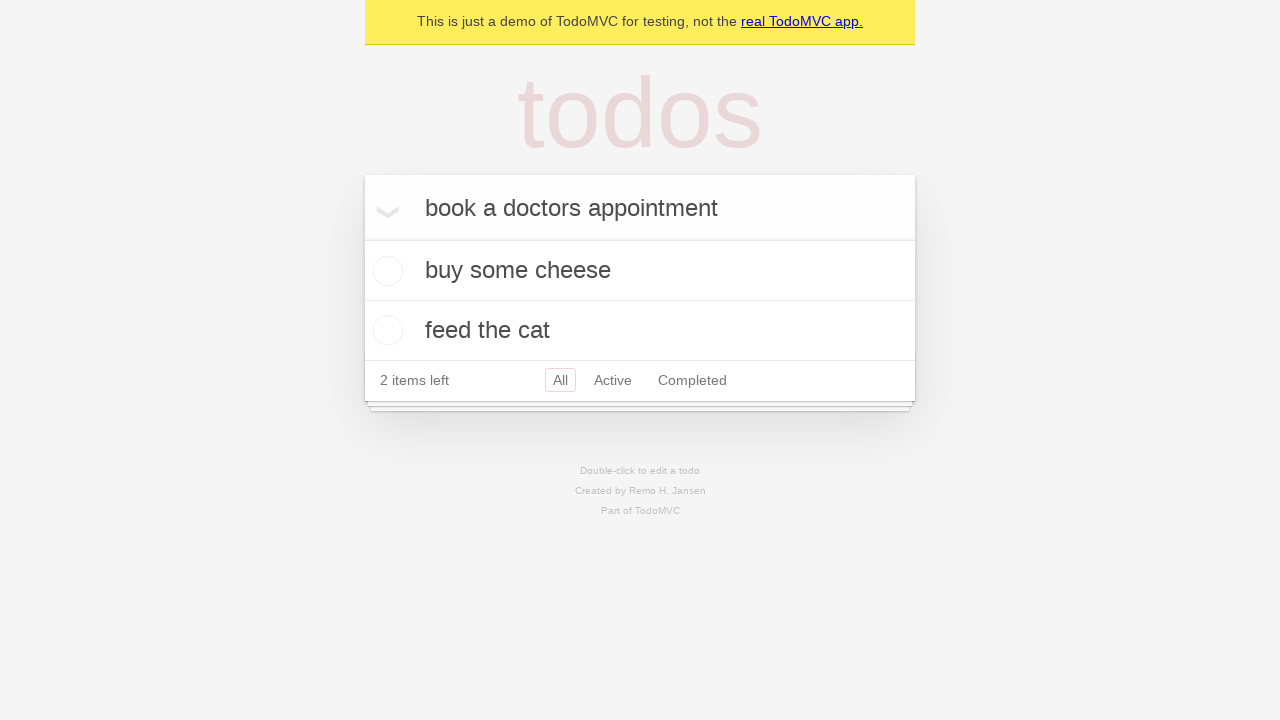

Pressed Enter to add third todo item on internal:attr=[placeholder="What needs to be done?"i]
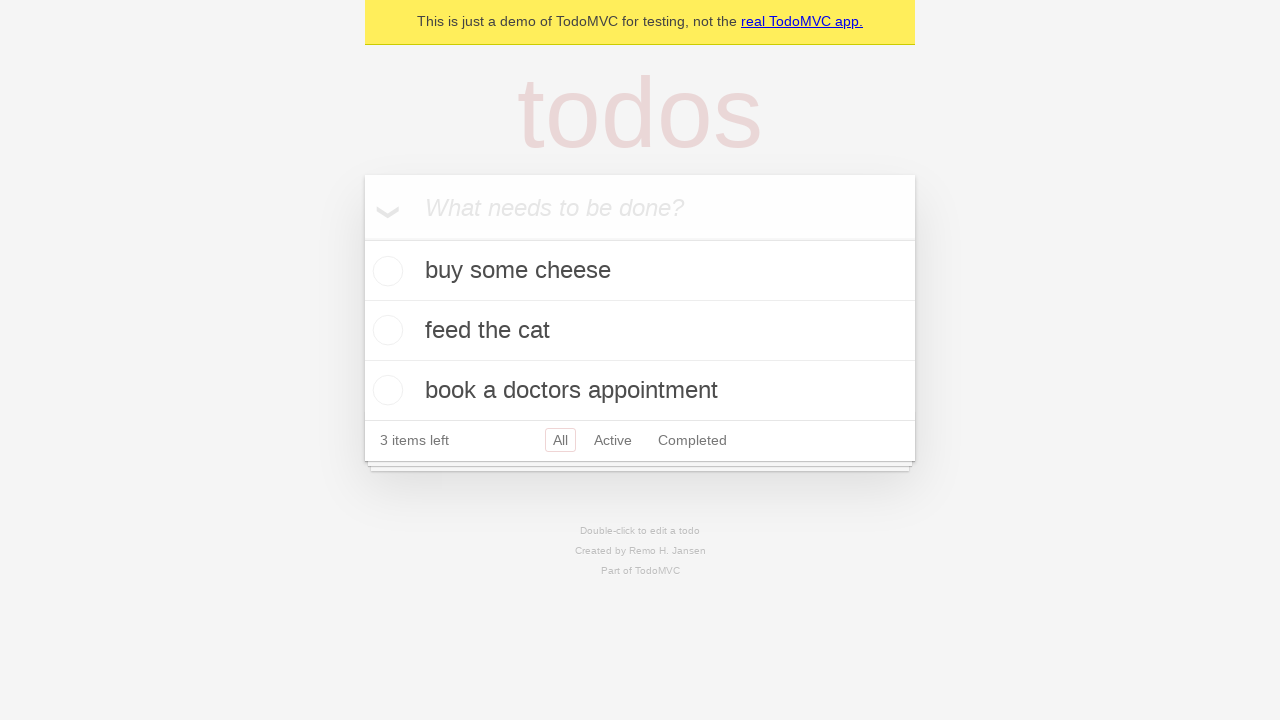

Verified all 3 items are visible with '3 items left' text
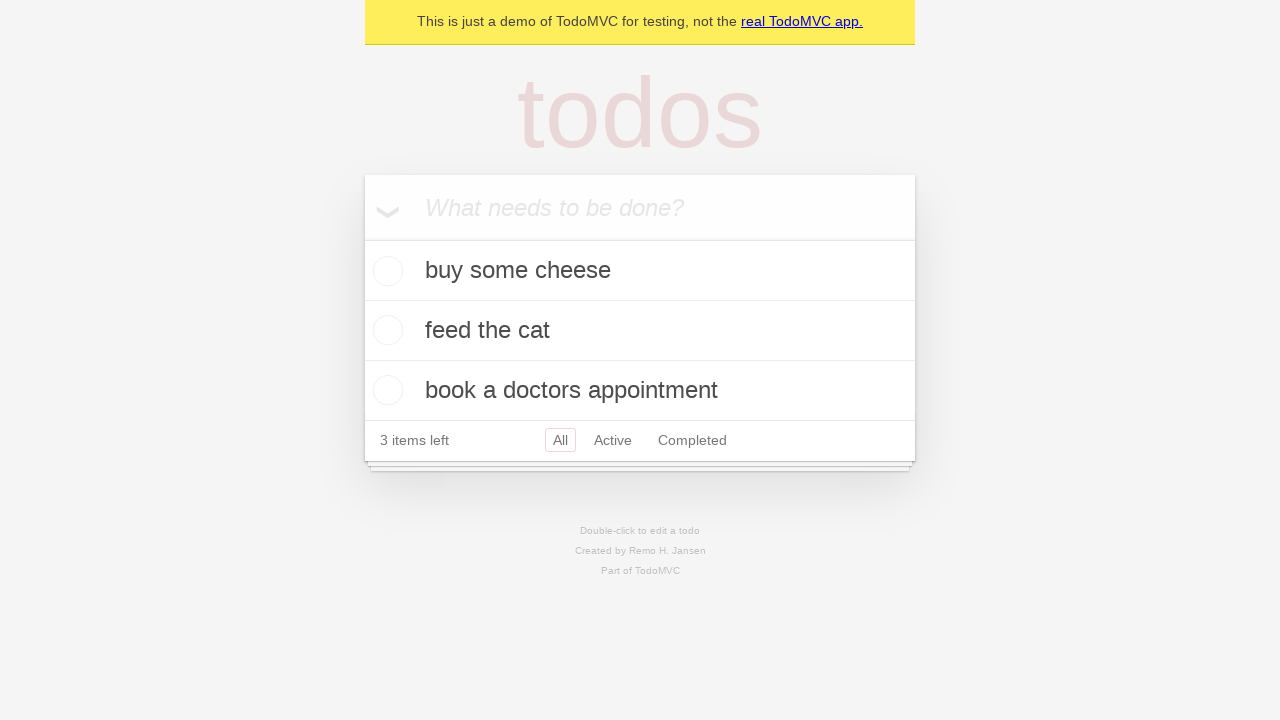

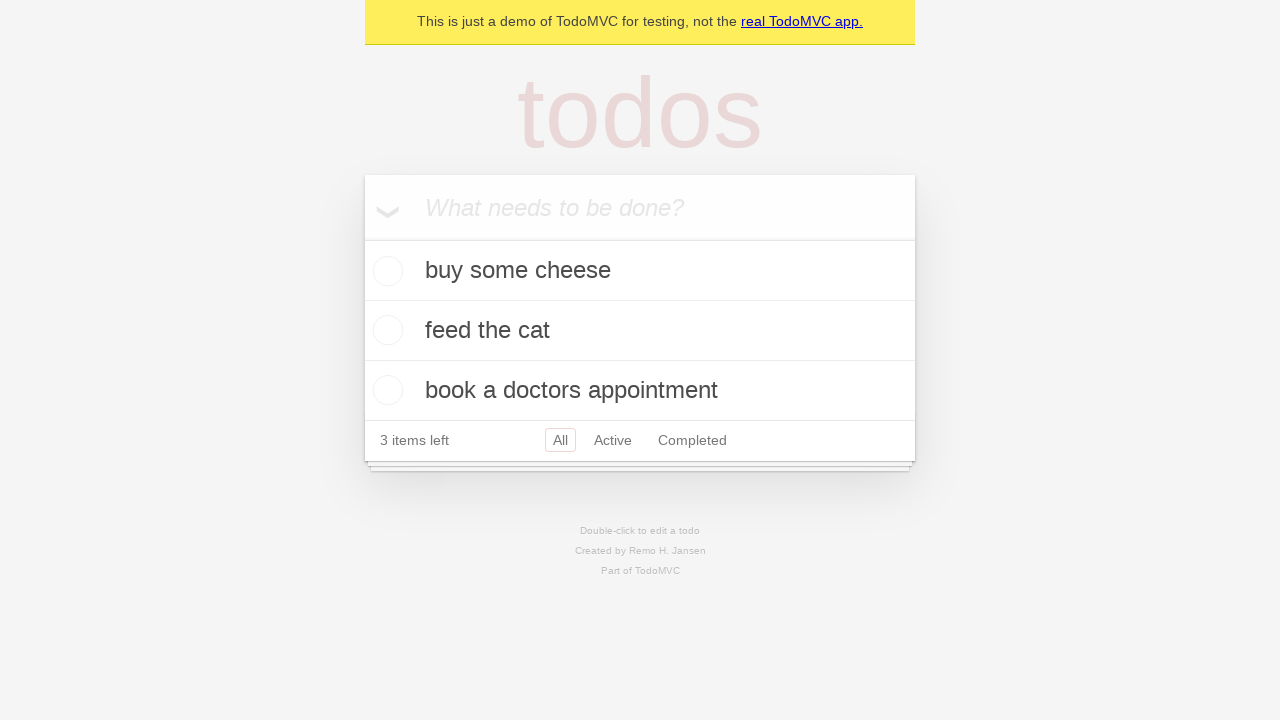